Tests marking all todo items as completed using the toggle all checkbox

Starting URL: https://demo.playwright.dev/todomvc

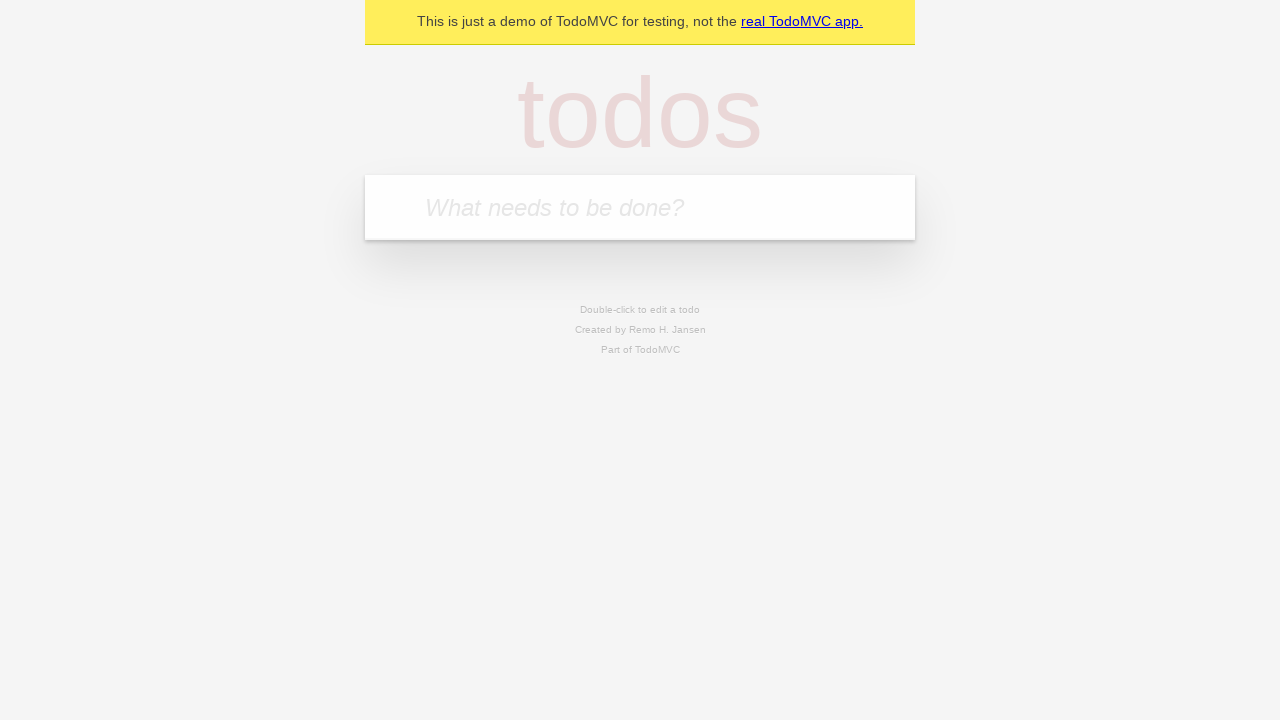

Filled todo input field with 'buy some cheese' on internal:attr=[placeholder="What needs to be done?"i]
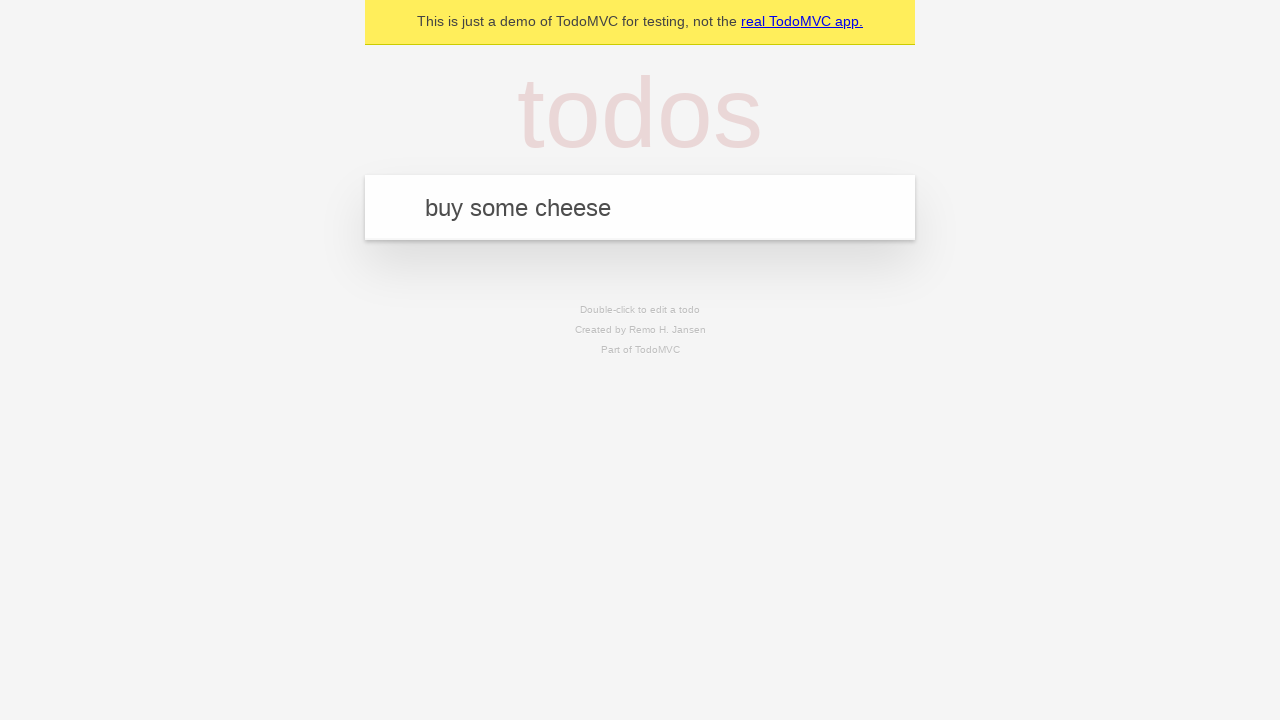

Pressed Enter to add todo 'buy some cheese' on internal:attr=[placeholder="What needs to be done?"i]
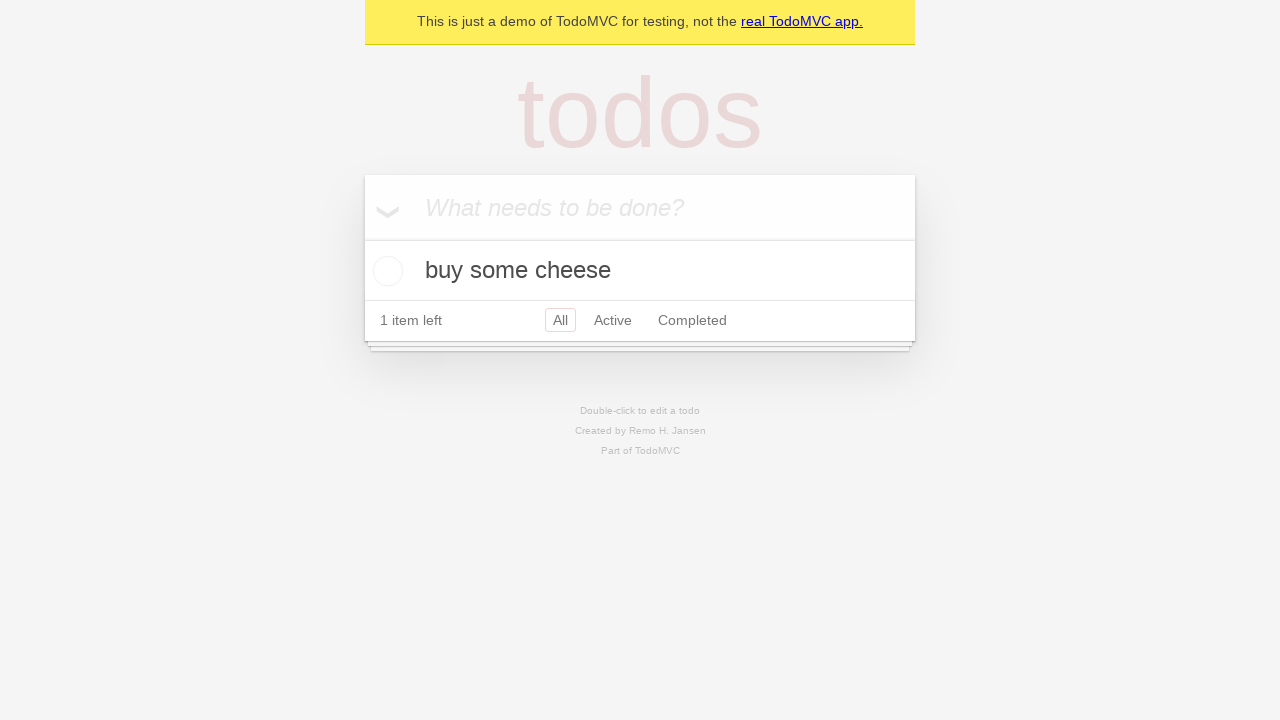

Filled todo input field with 'feed the cat' on internal:attr=[placeholder="What needs to be done?"i]
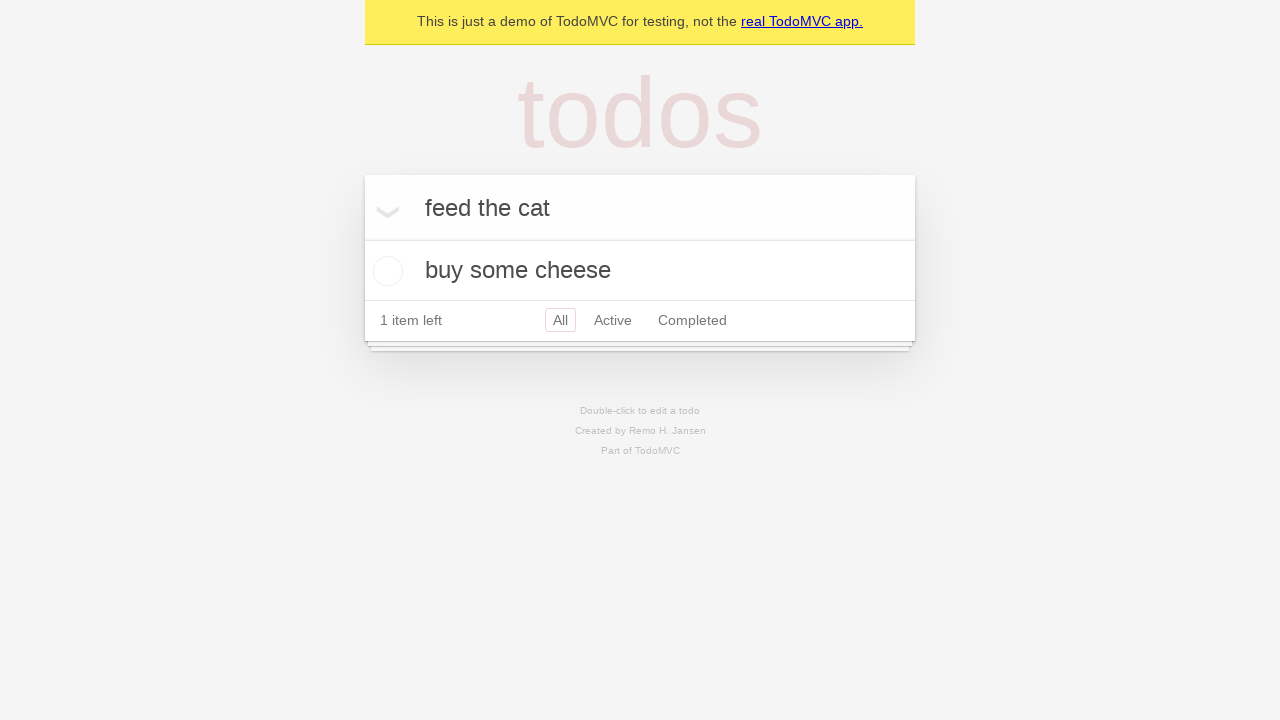

Pressed Enter to add todo 'feed the cat' on internal:attr=[placeholder="What needs to be done?"i]
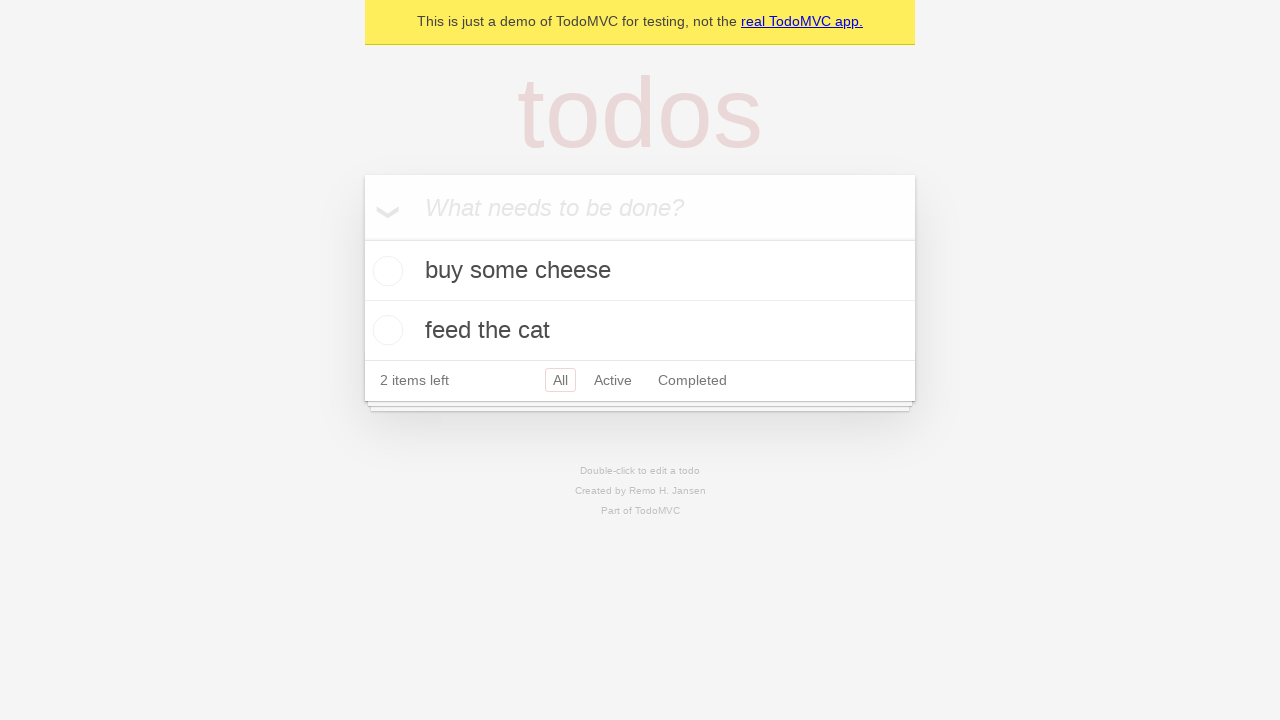

Filled todo input field with 'book a doctors appointment' on internal:attr=[placeholder="What needs to be done?"i]
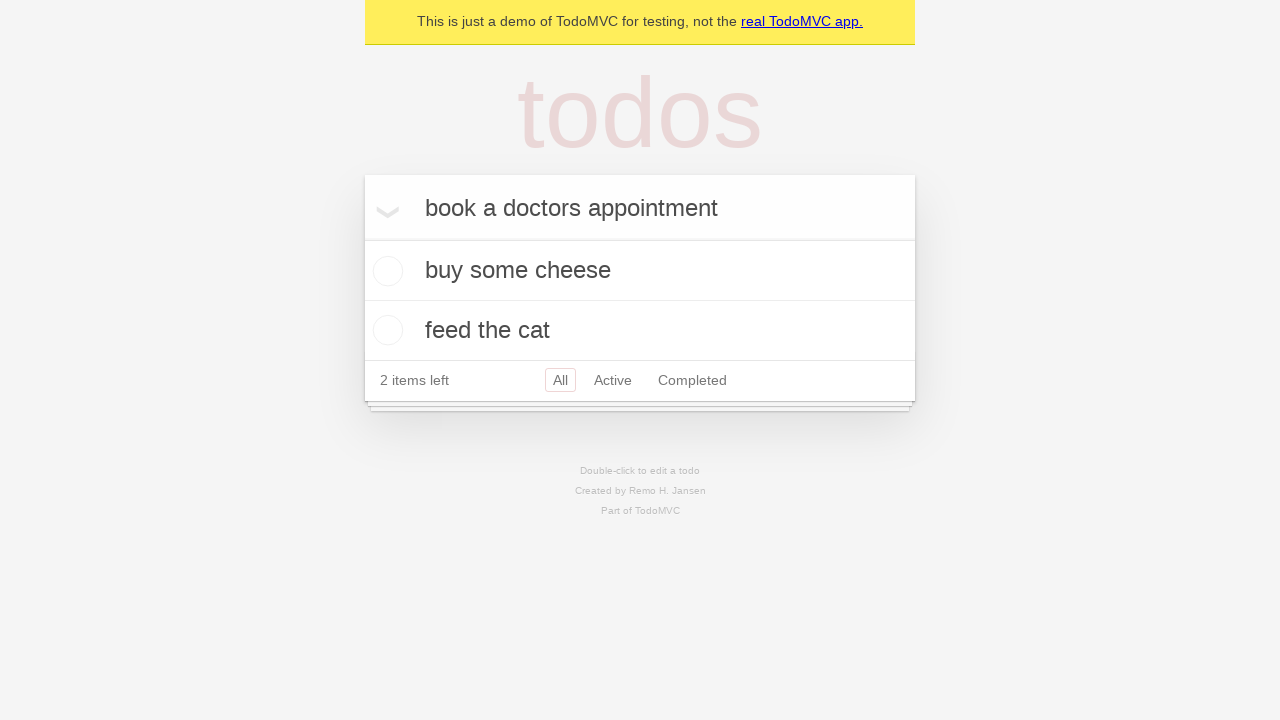

Pressed Enter to add todo 'book a doctors appointment' on internal:attr=[placeholder="What needs to be done?"i]
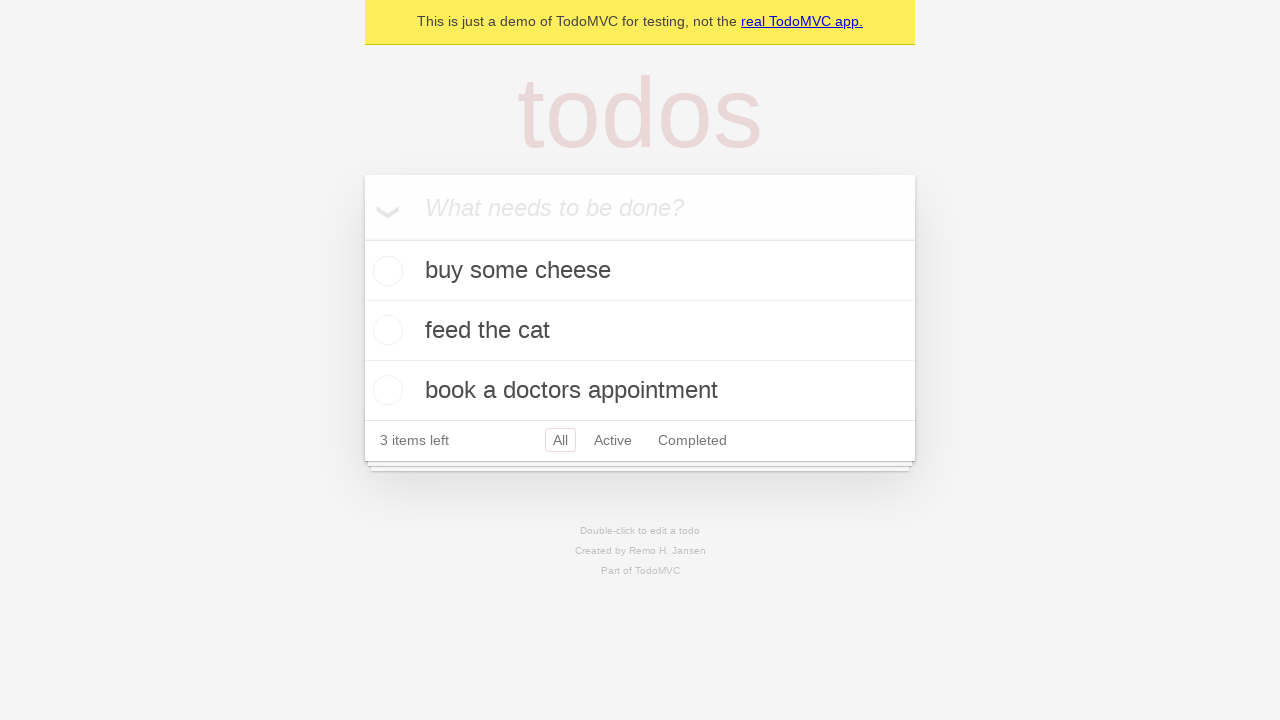

Clicked 'Mark all as complete' checkbox at (362, 238) on internal:label="Mark all as complete"i
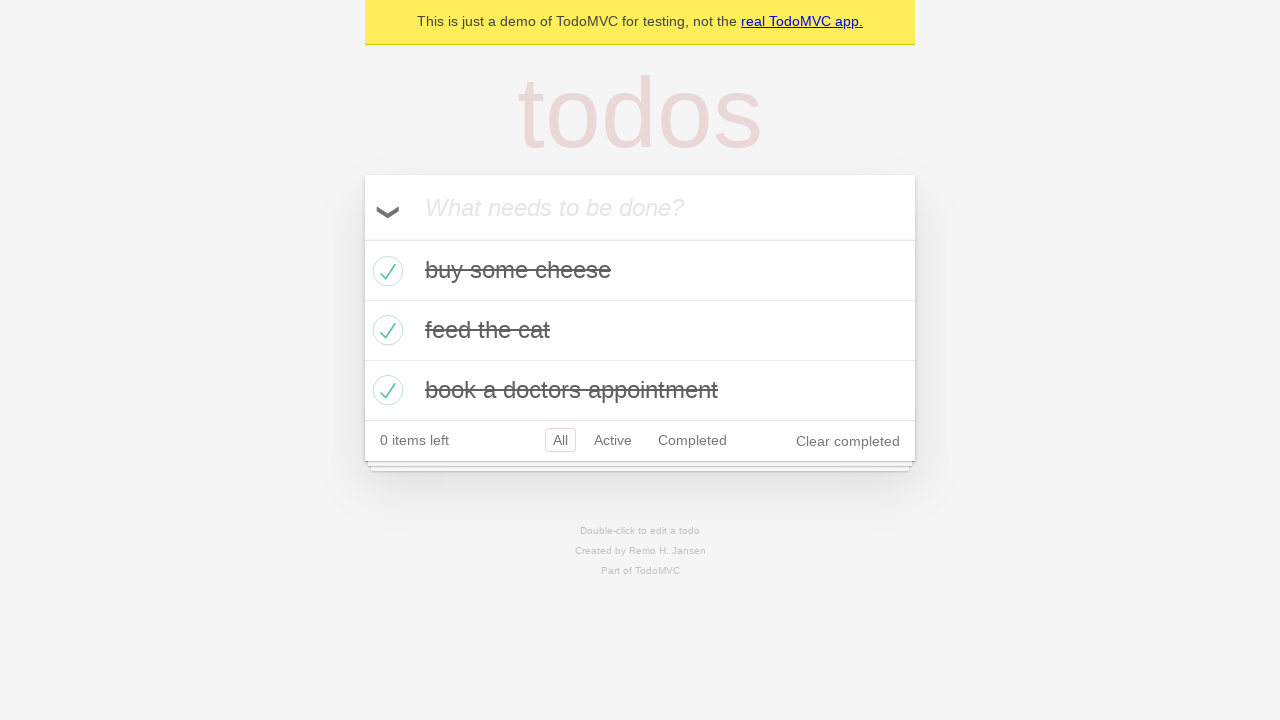

All todo items marked as completed
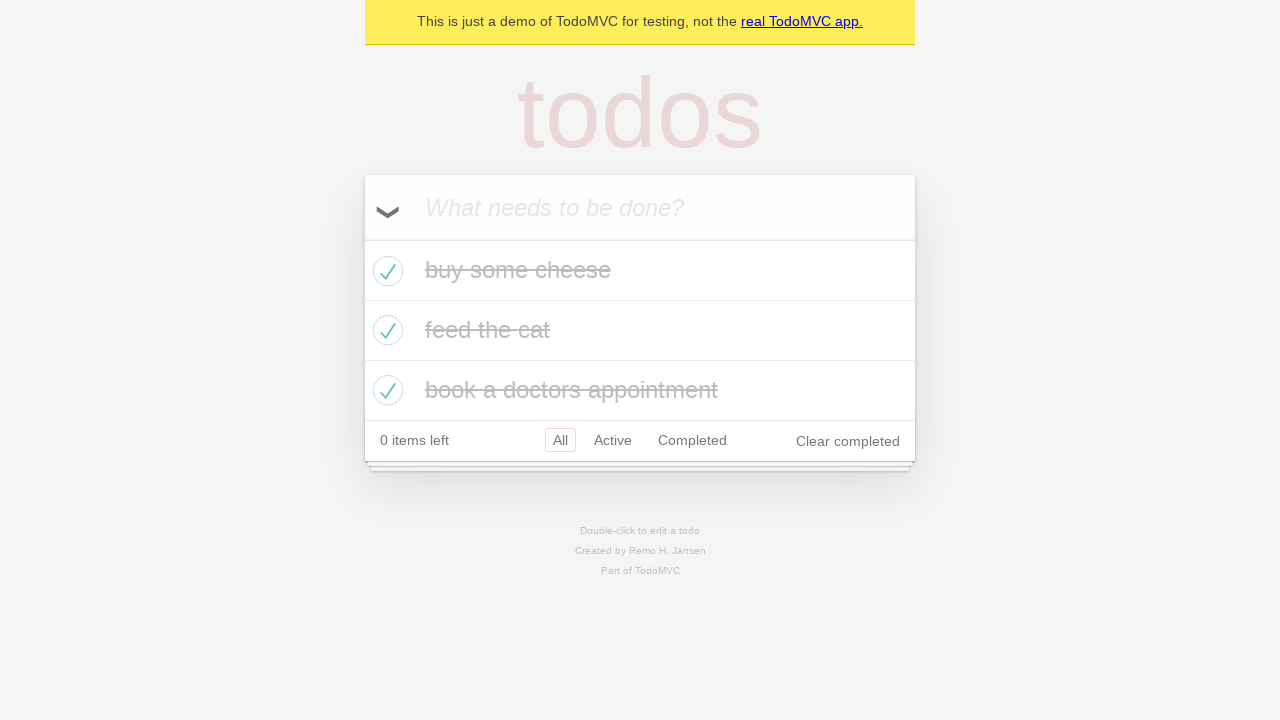

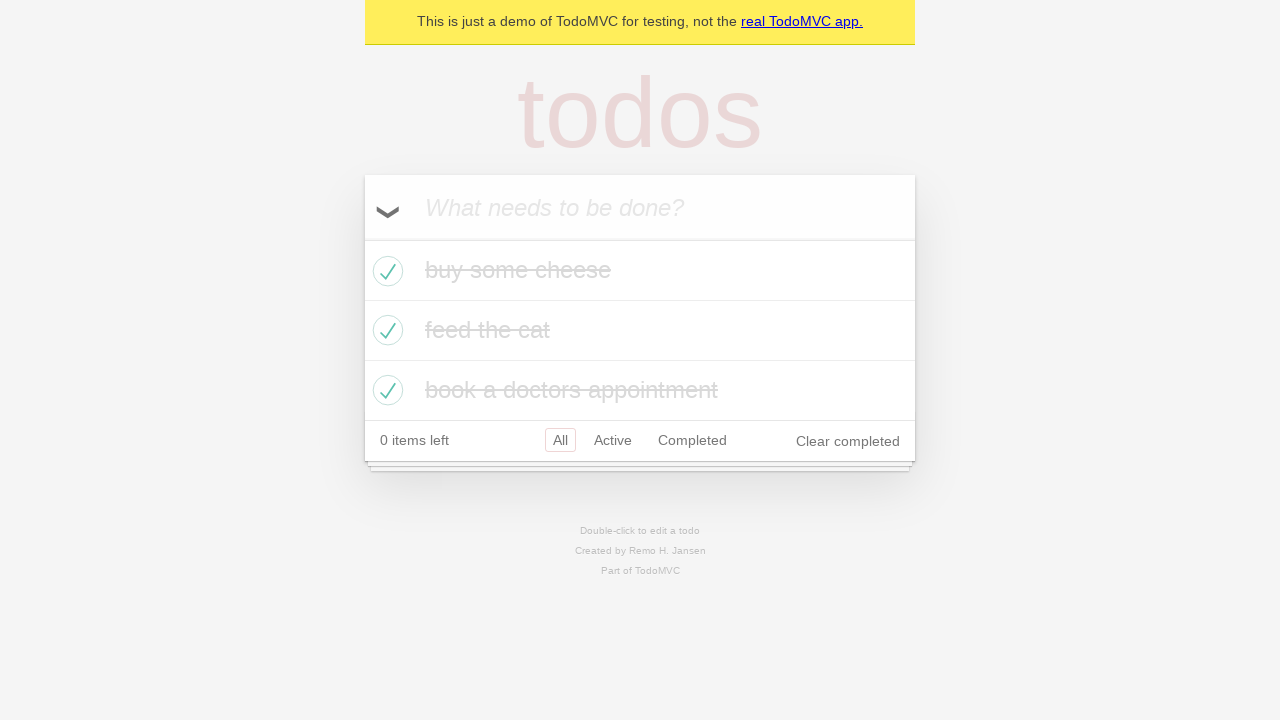